Navigates to a test blog page and retrieves the window handle, demonstrating basic browser window management

Starting URL: http://omayo.blogspot.com/

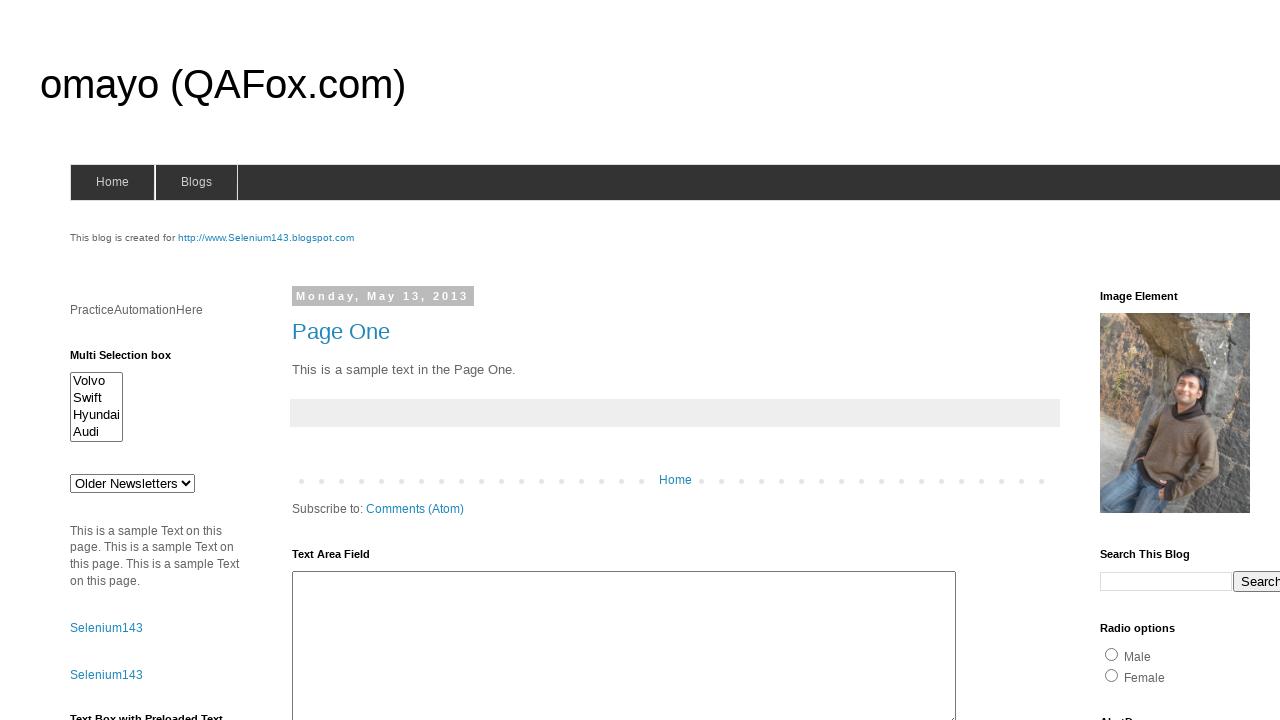

Set viewport size to 1920x1080
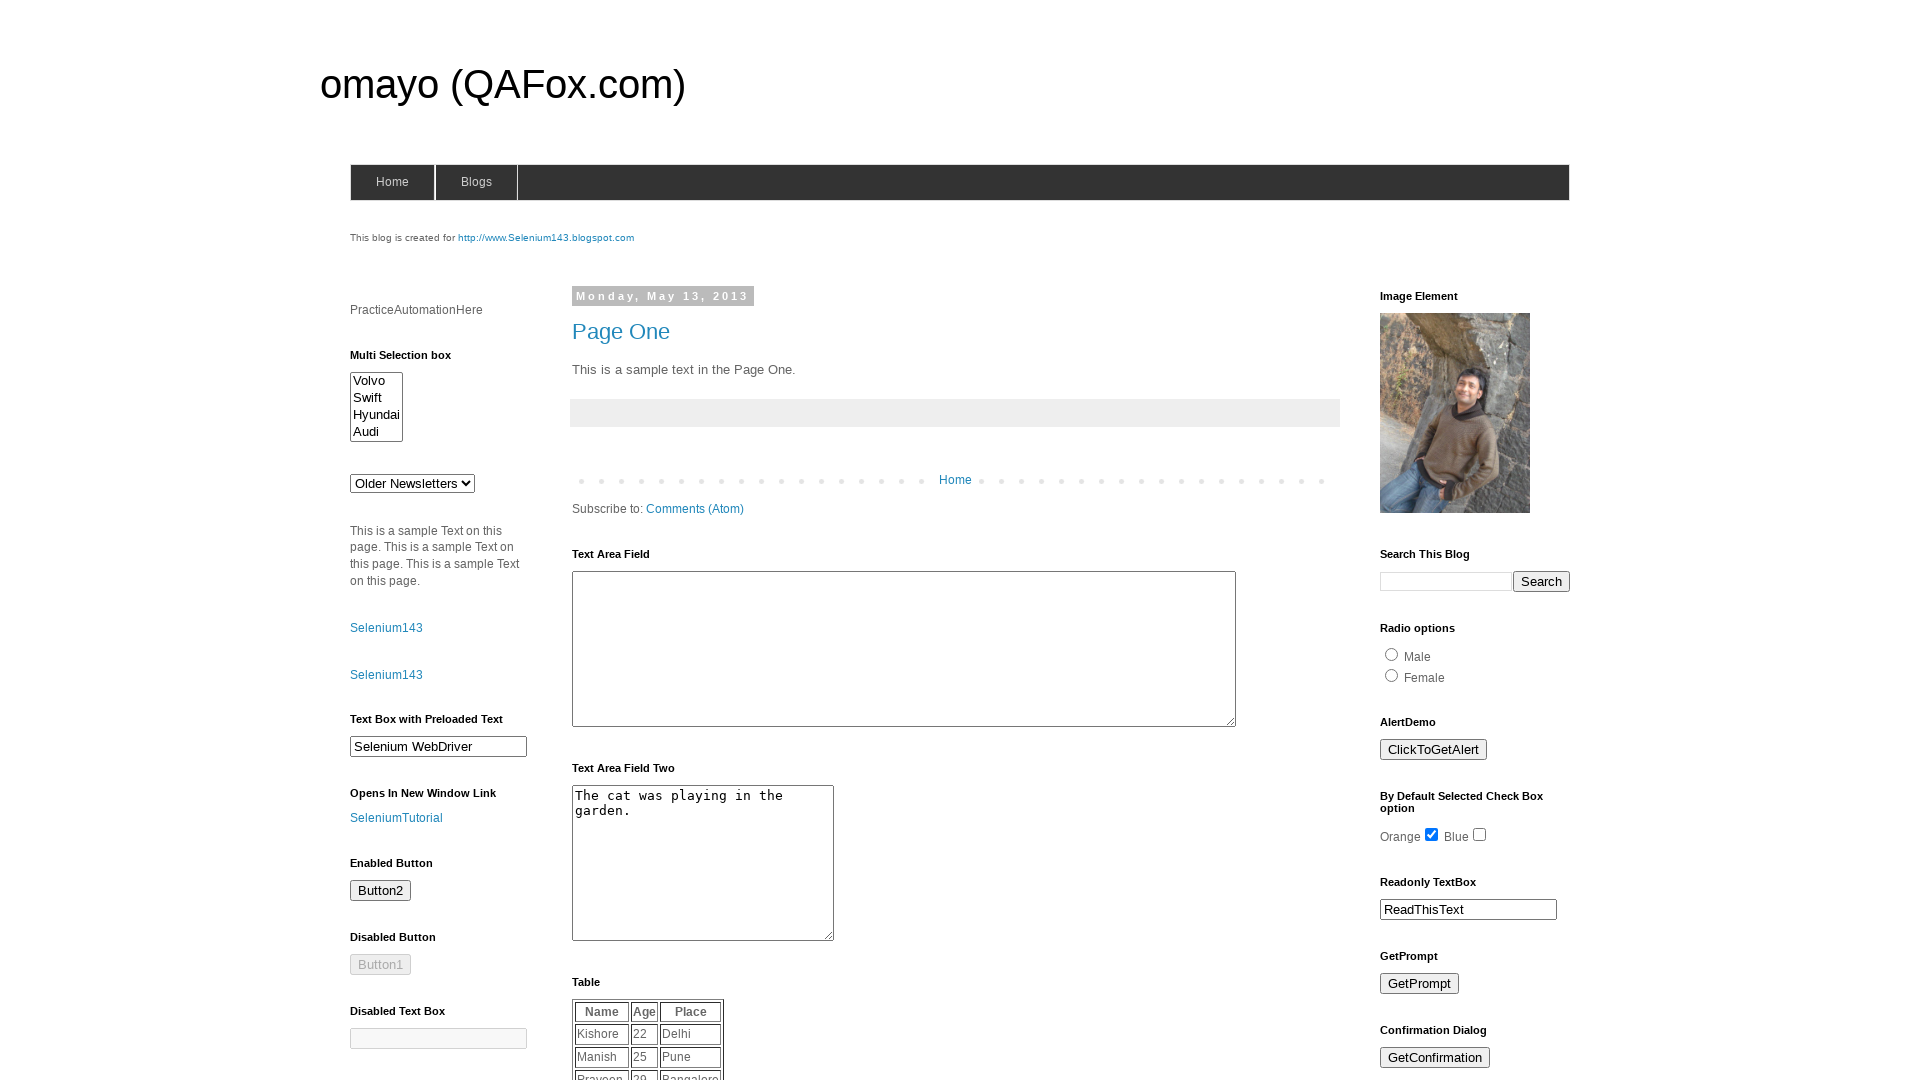

Page loaded (domcontentloaded state)
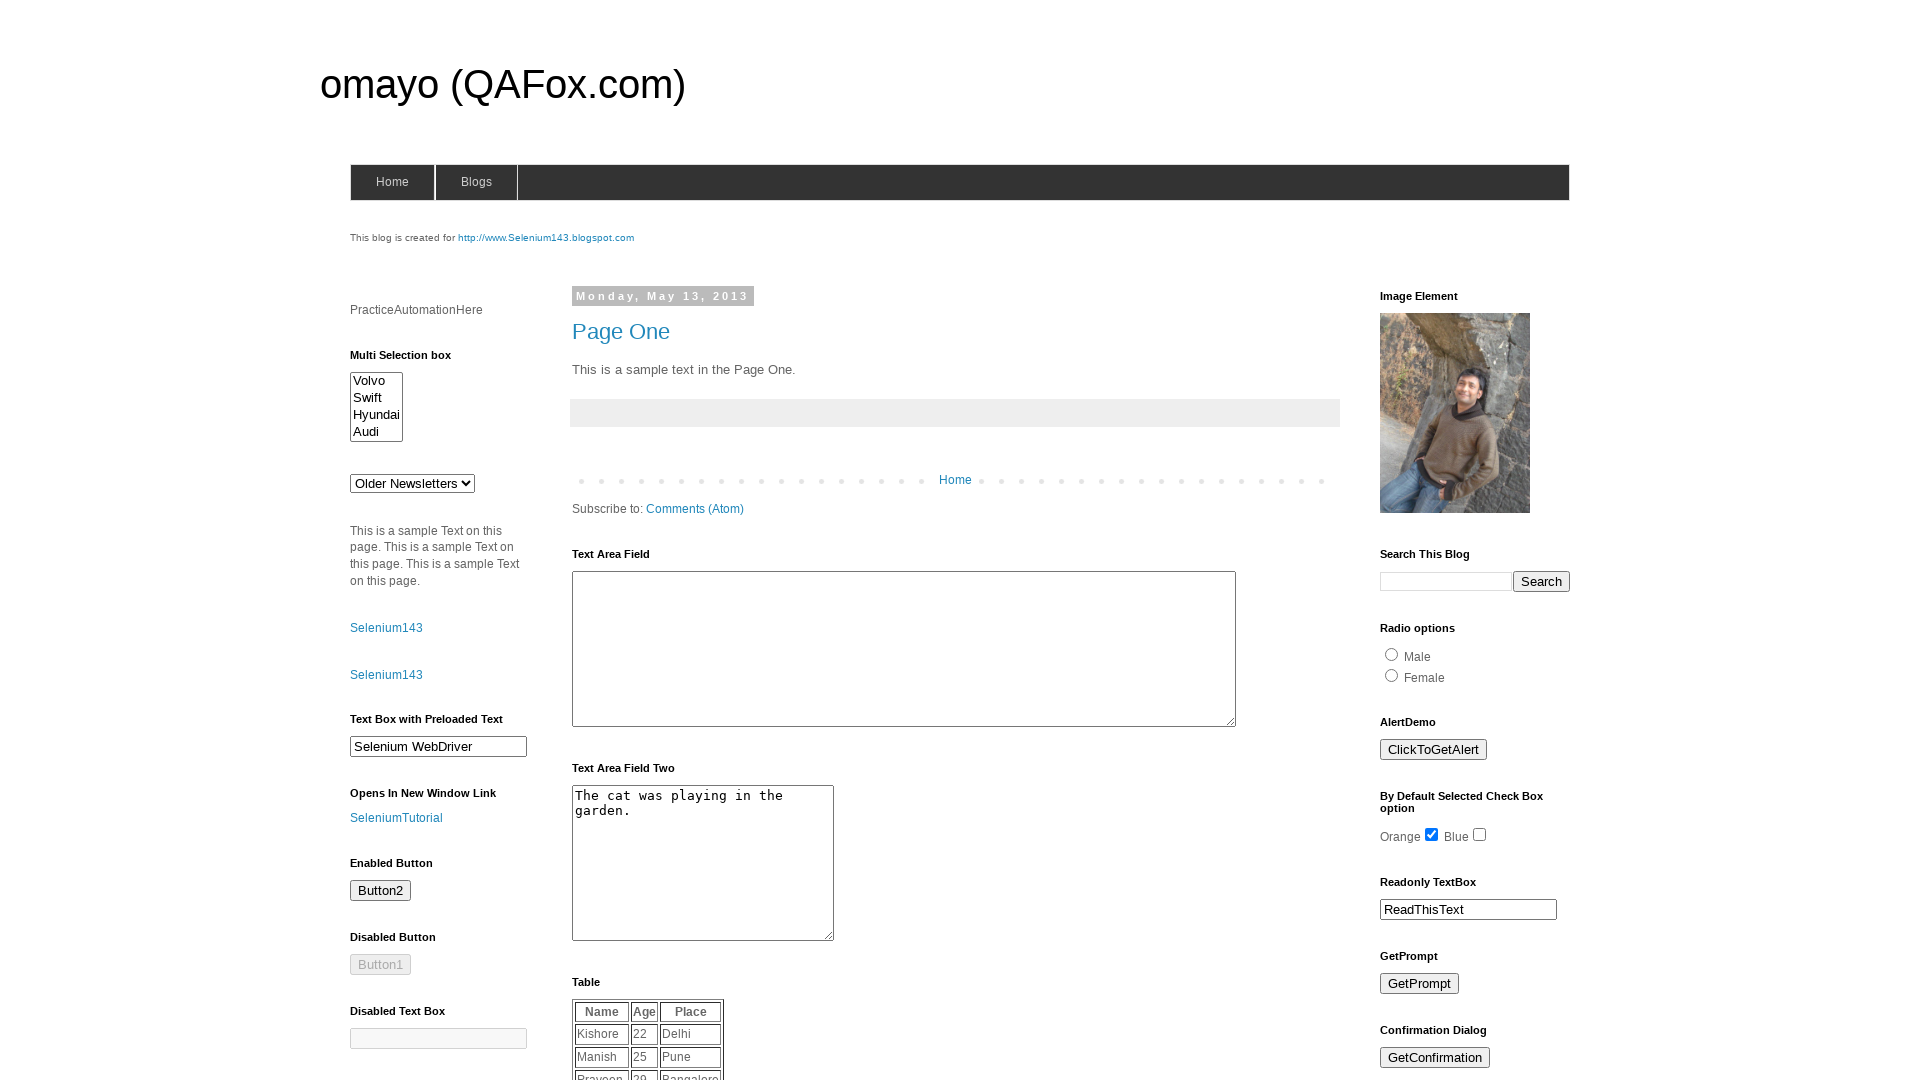

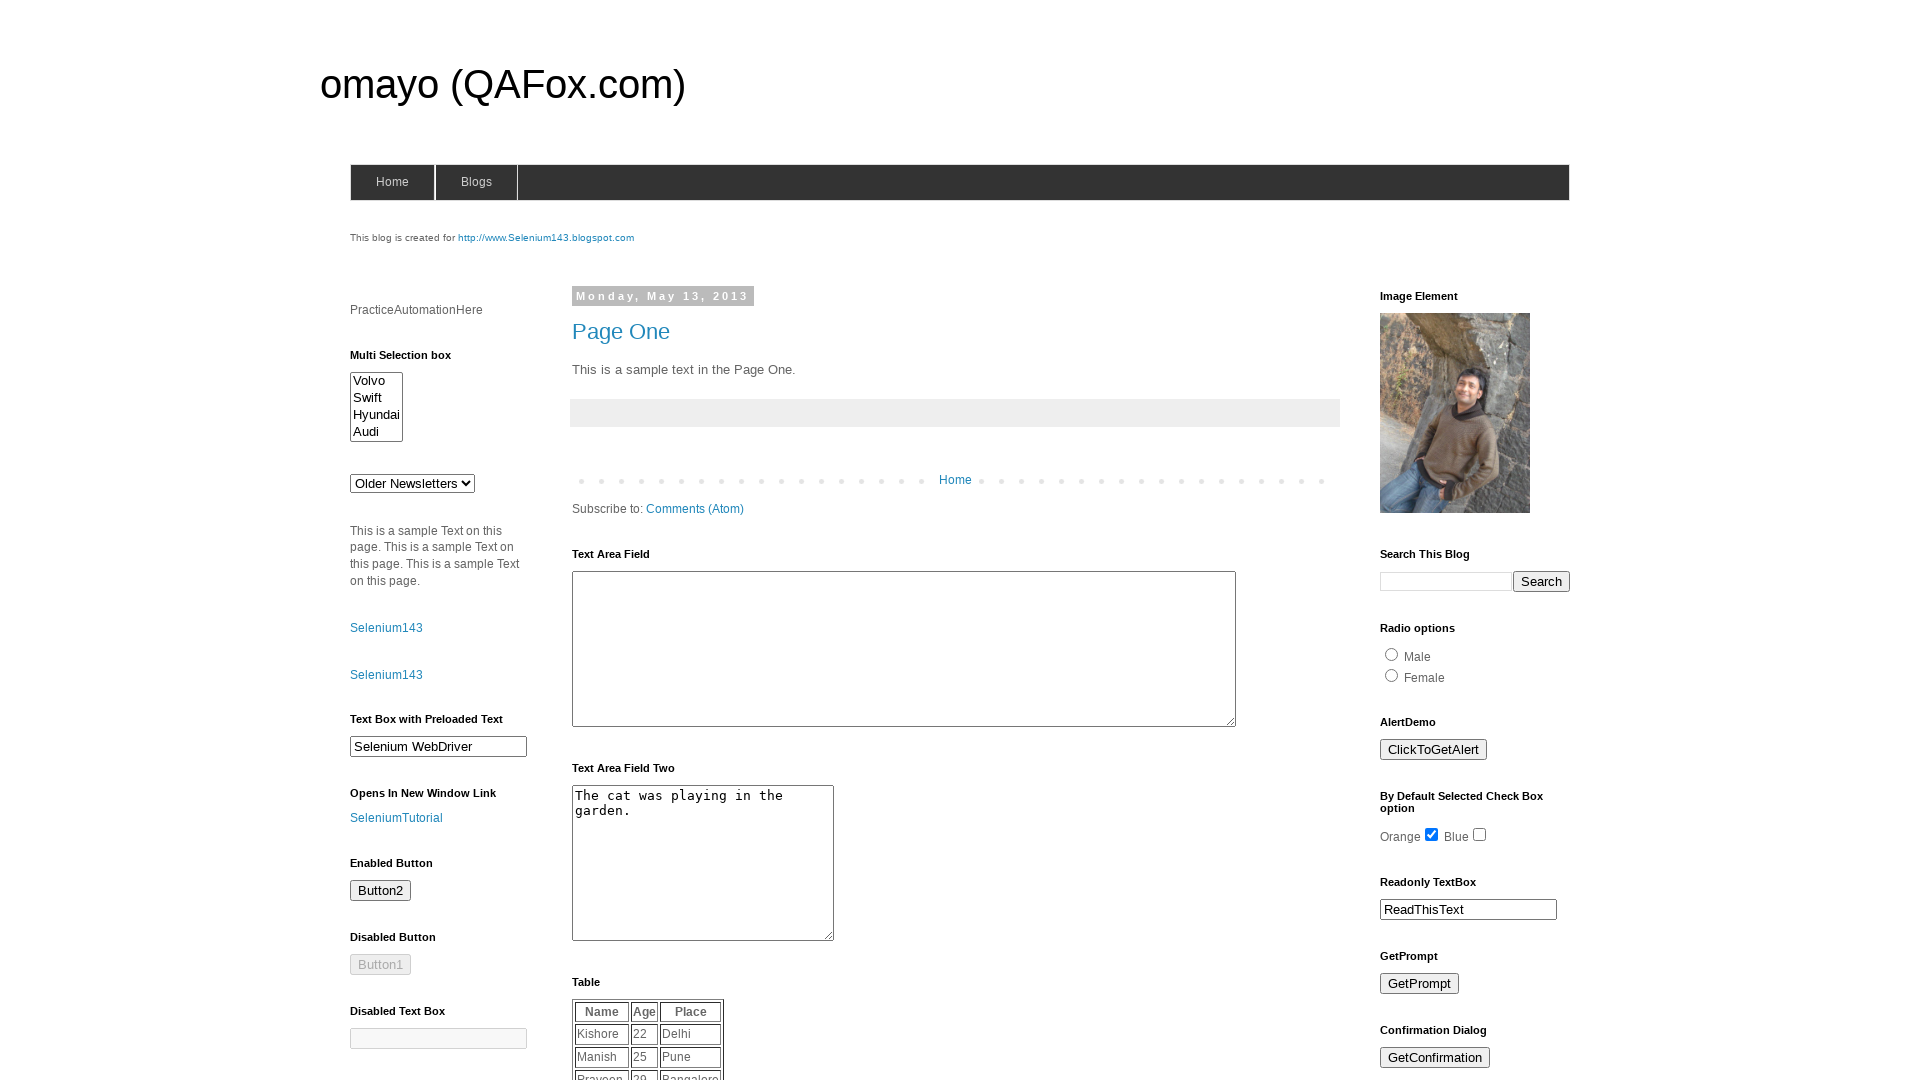